Navigates through the Ascension site to the Price Transparency page, clicks the Price Estimator button, switches to the new tab, and verifies the Price Estimator page loads.

Starting URL: https://healthcare.ascension.org/

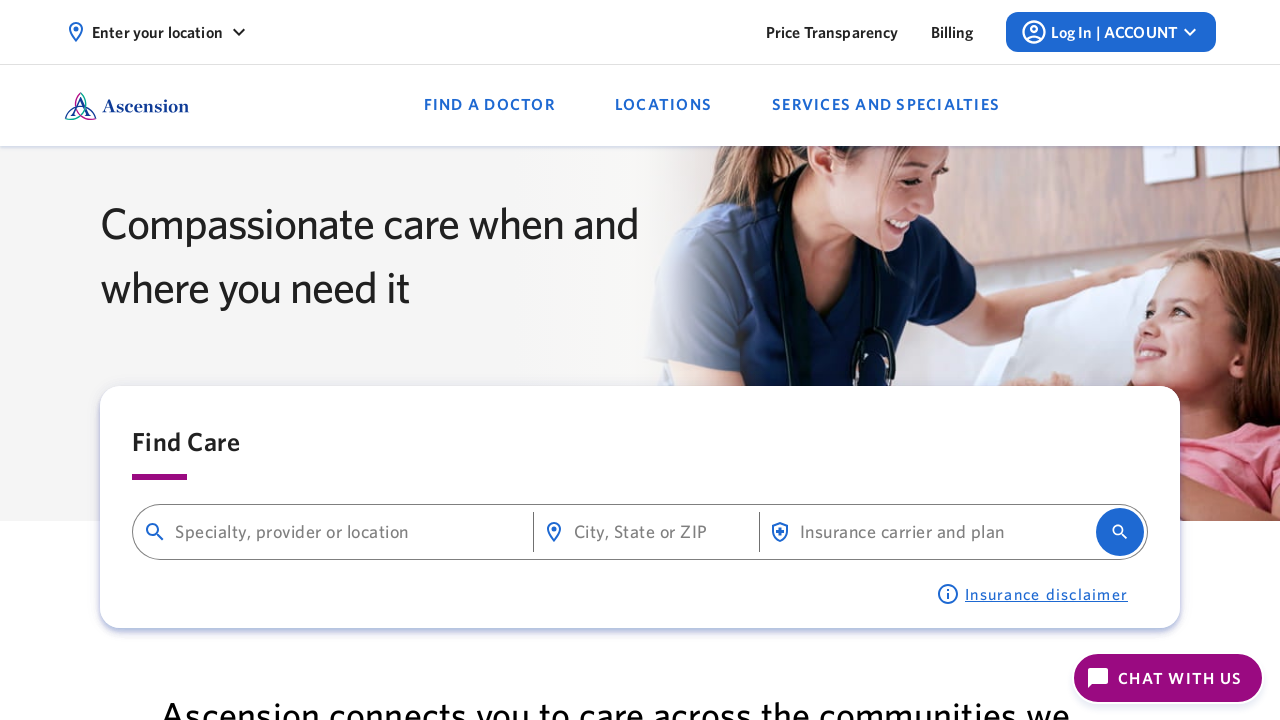

Waited for initial page to load (domcontentloaded)
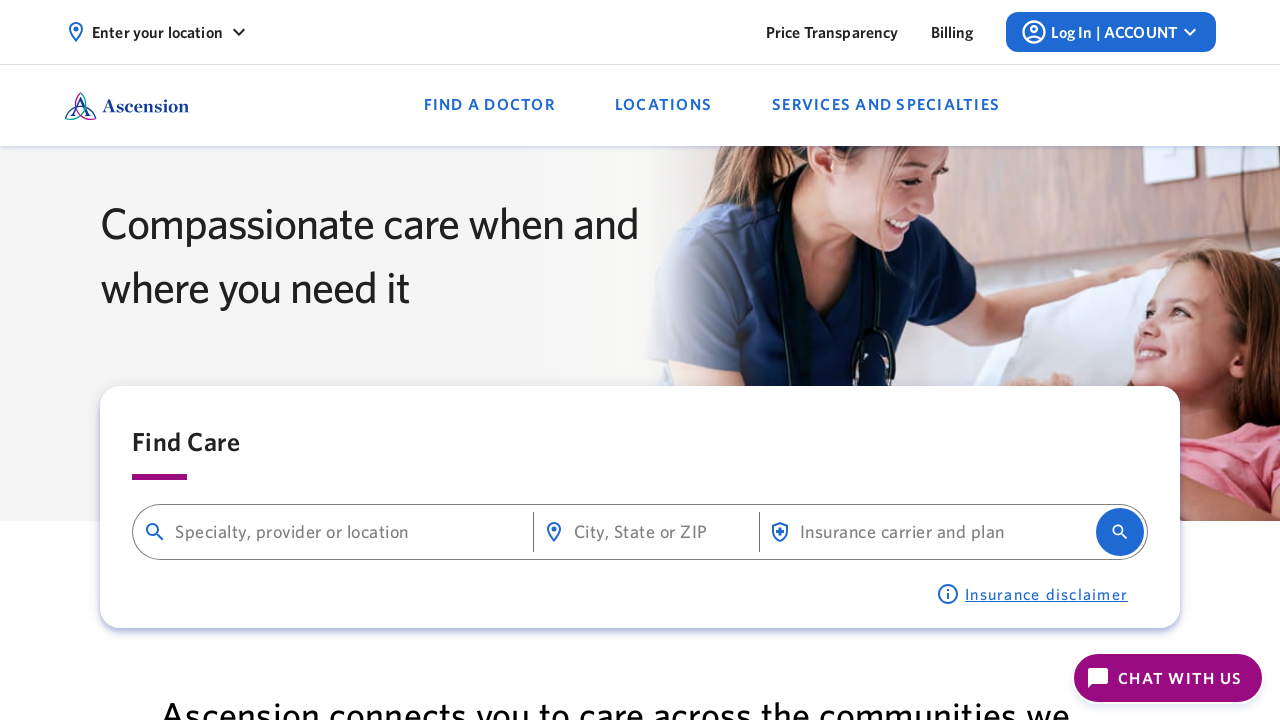

Clicked Price Transparency link at (832, 32) on text=Price Transparency
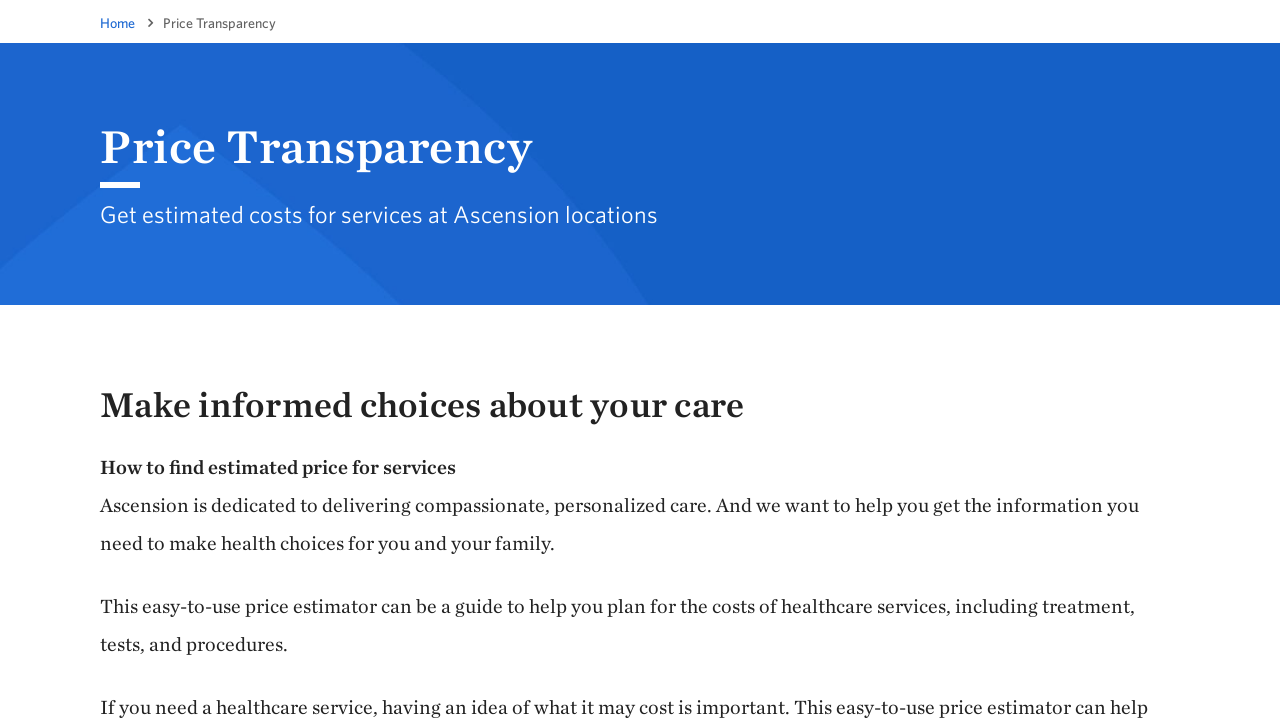

Price Transparency page loaded
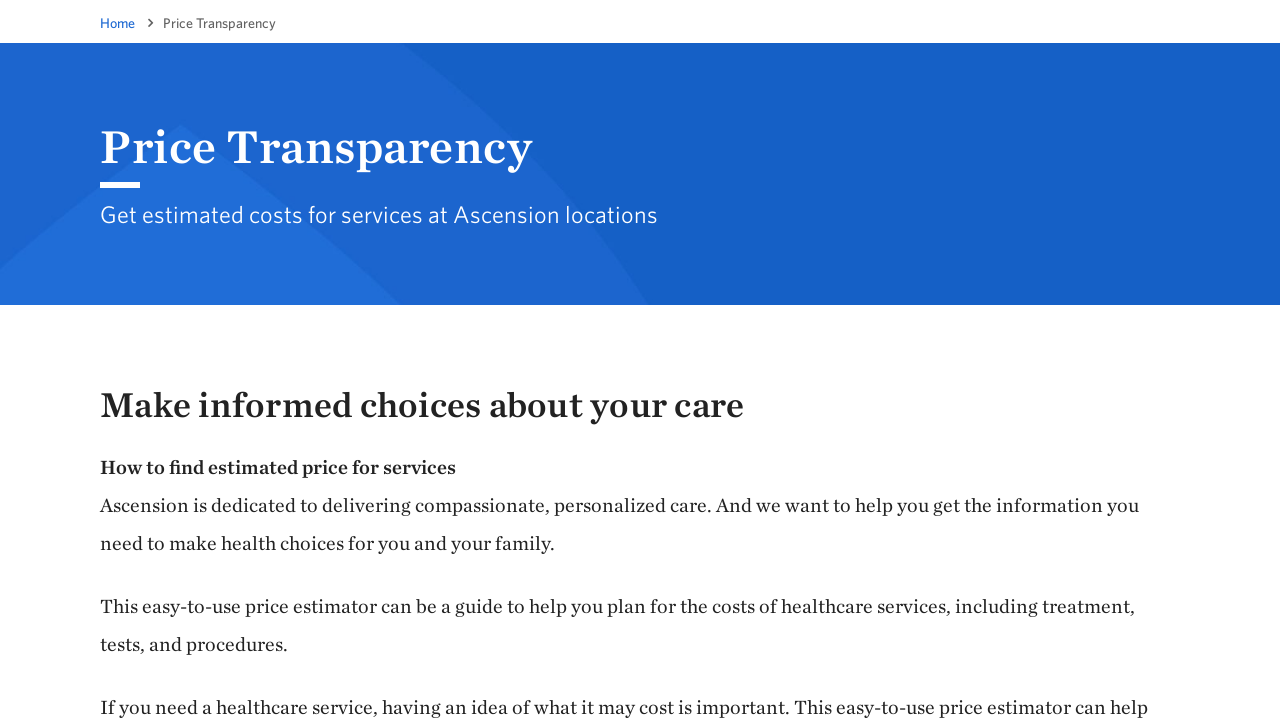

Clicked Price Estimator button at (190, 361) on xpath=//*[@id='content']/div/div[2]/div/div/div/div/div[2]/div/div/a
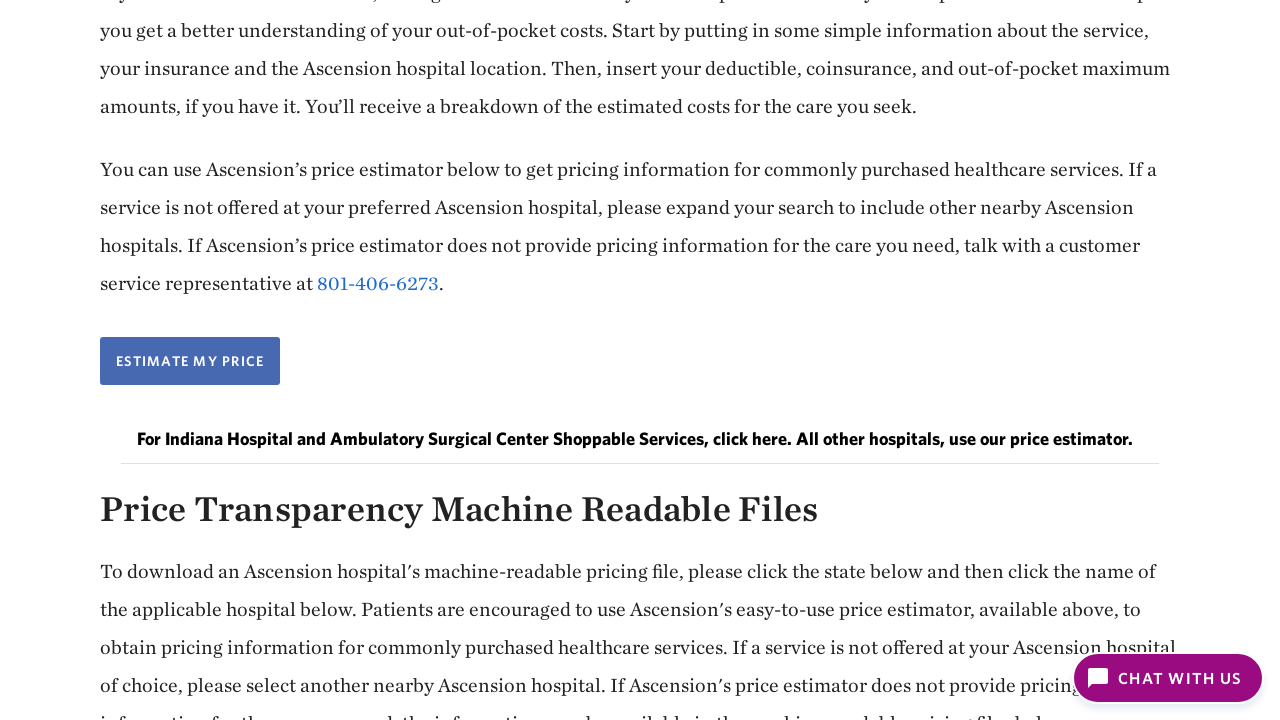

Switched to new tab opened by Price Estimator button
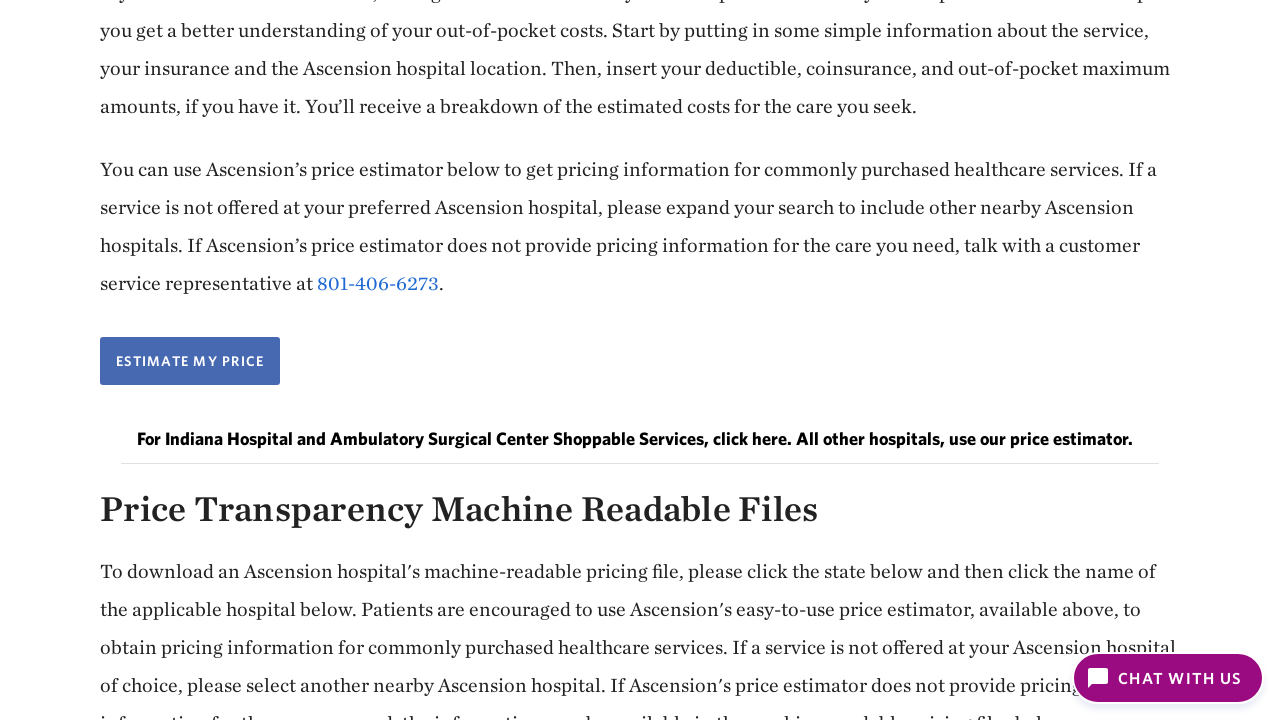

Price Estimator page loaded (domcontentloaded)
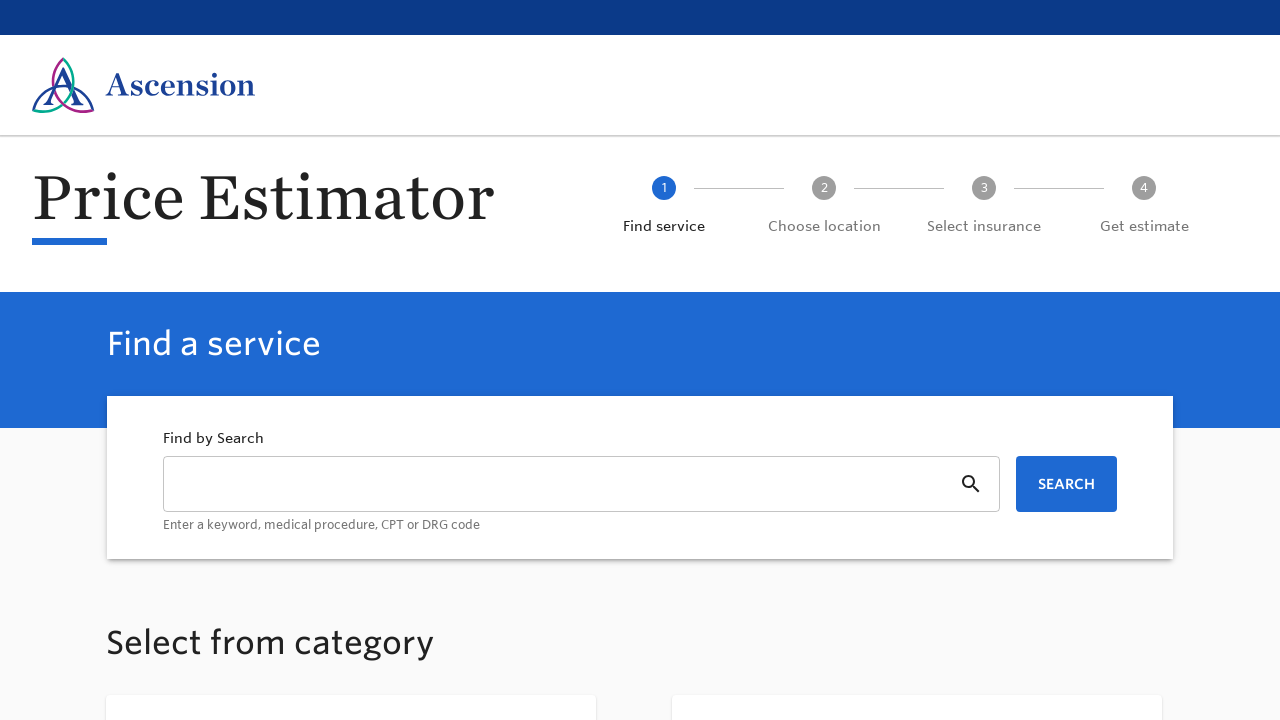

Verified Price Estimator page title is correct
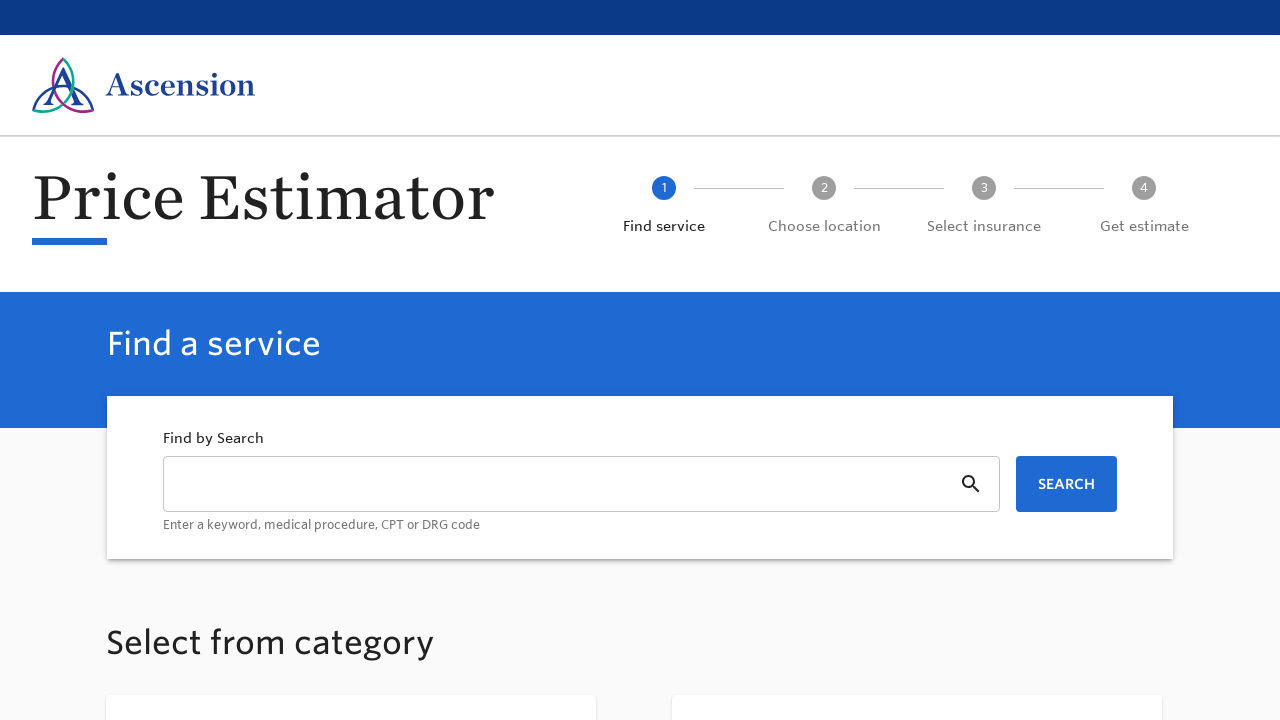

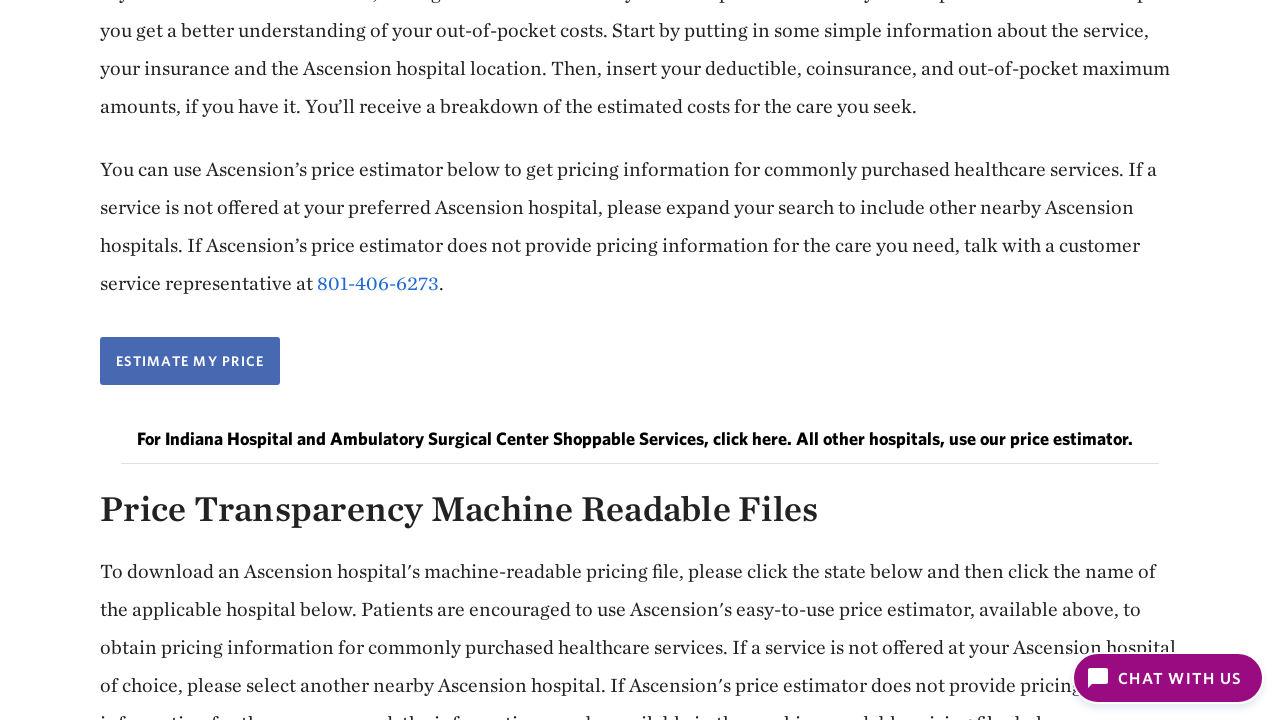